Tests navigation on CURA Healthcare Service website by clicking the Make Appointment button

Starting URL: https://katalon-demo-cura.herokuapp.com/

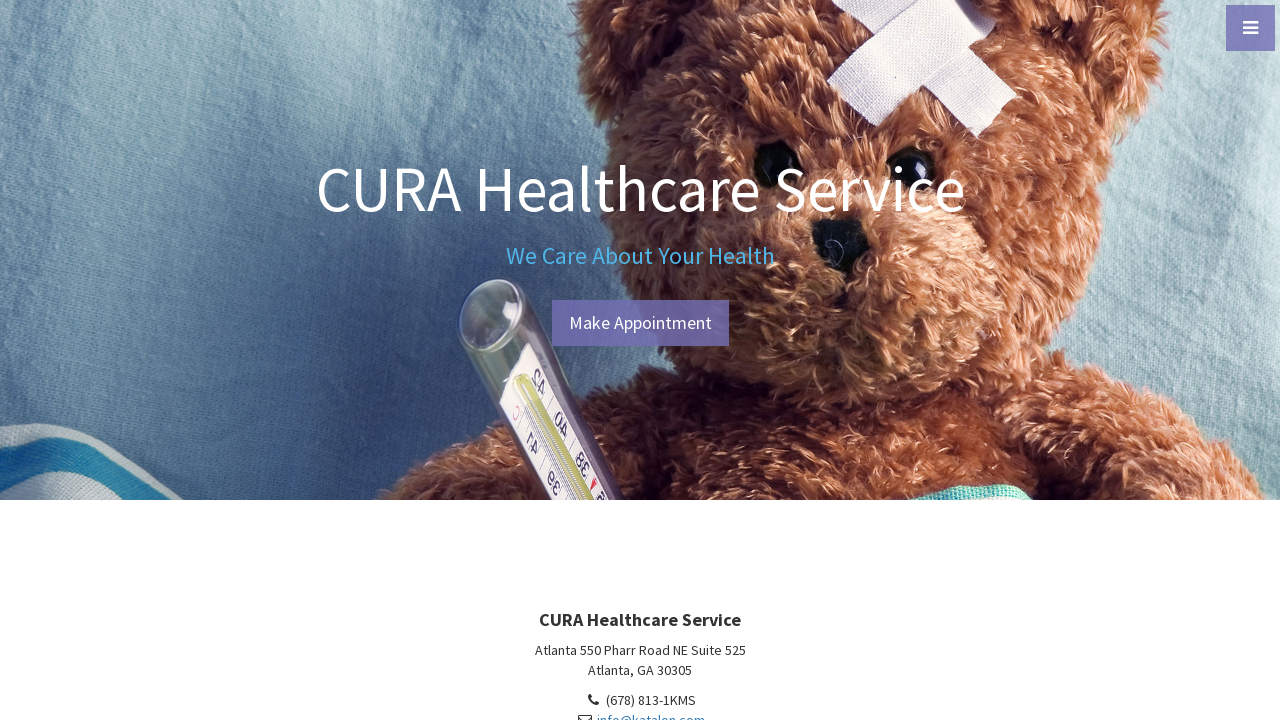

Clicked Make Appointment button at (640, 323) on xpath=//a[text()='Make Appointment']
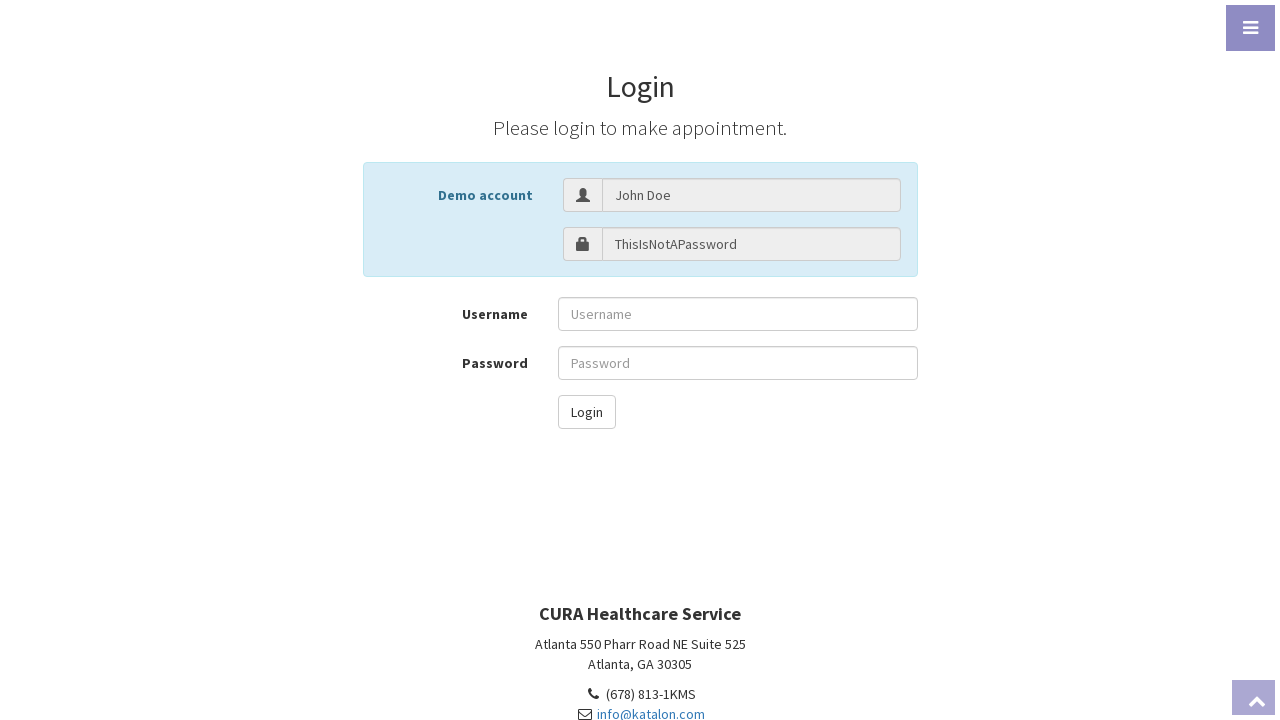

Waited for page load state to complete
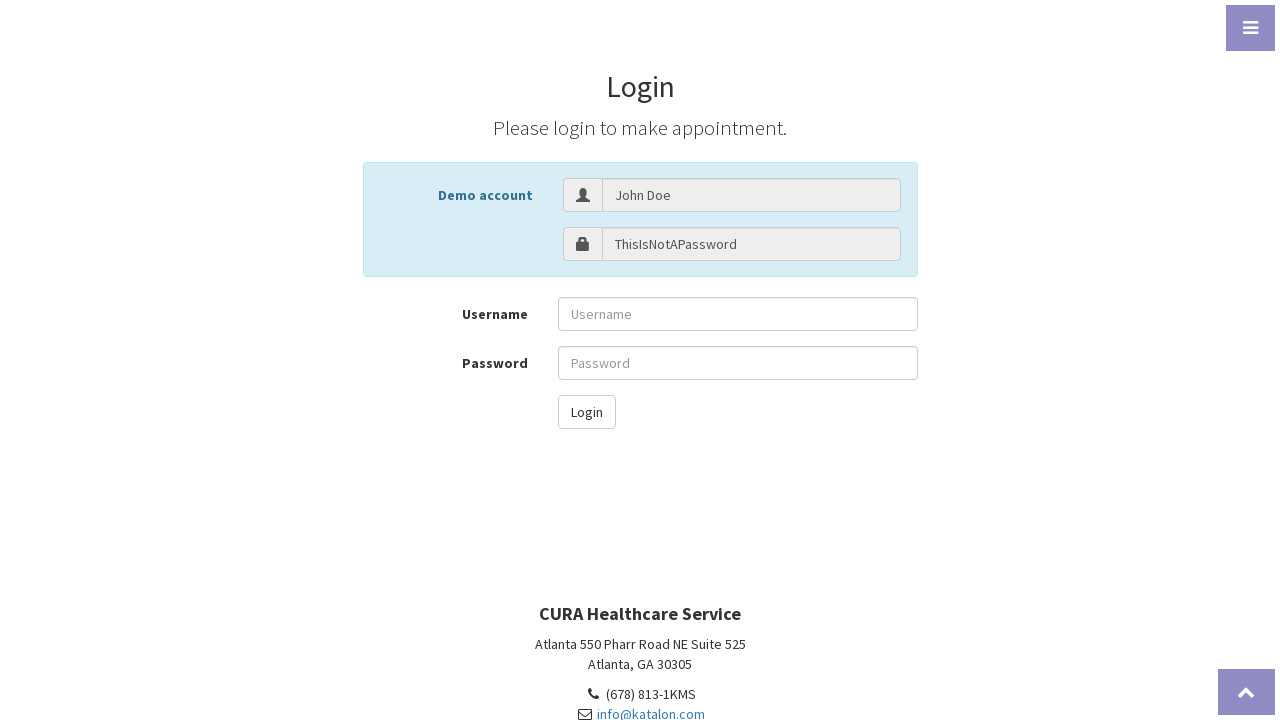

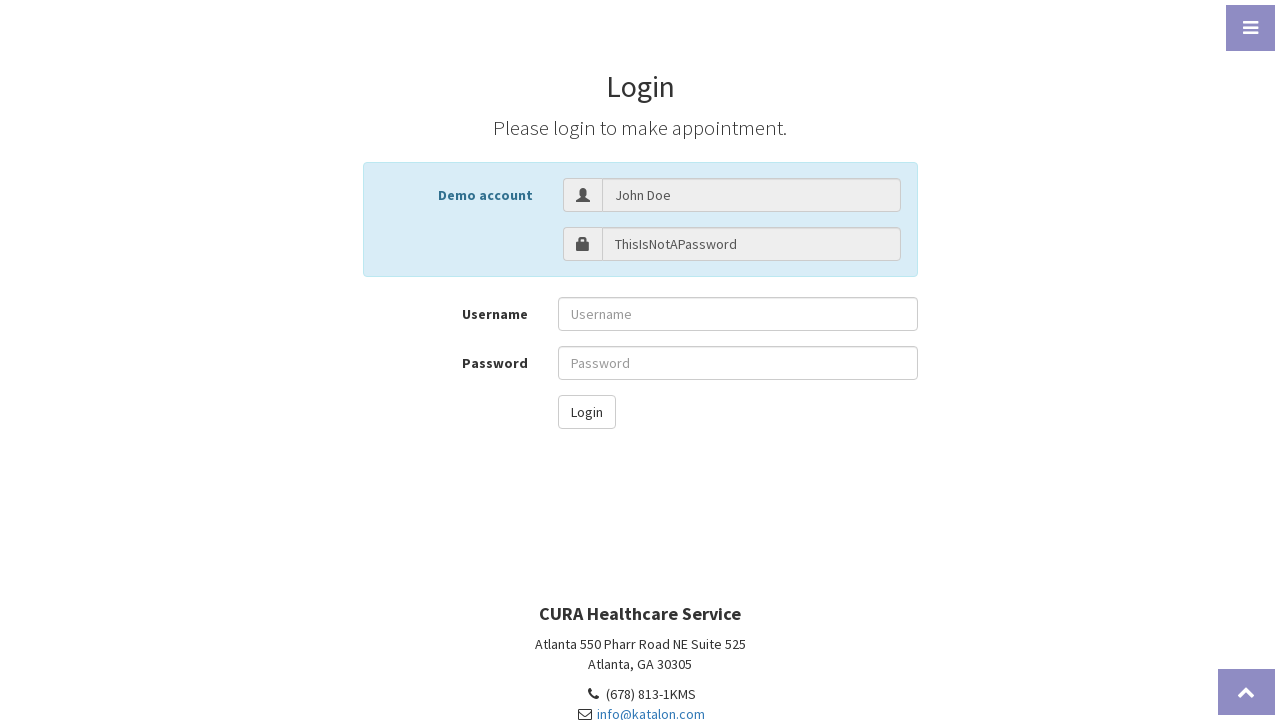